Navigates to Formula 1 drivers championship results page and waits for the standings table to load with driver data

Starting URL: https://www.formula1.com/en/results/2025/drivers

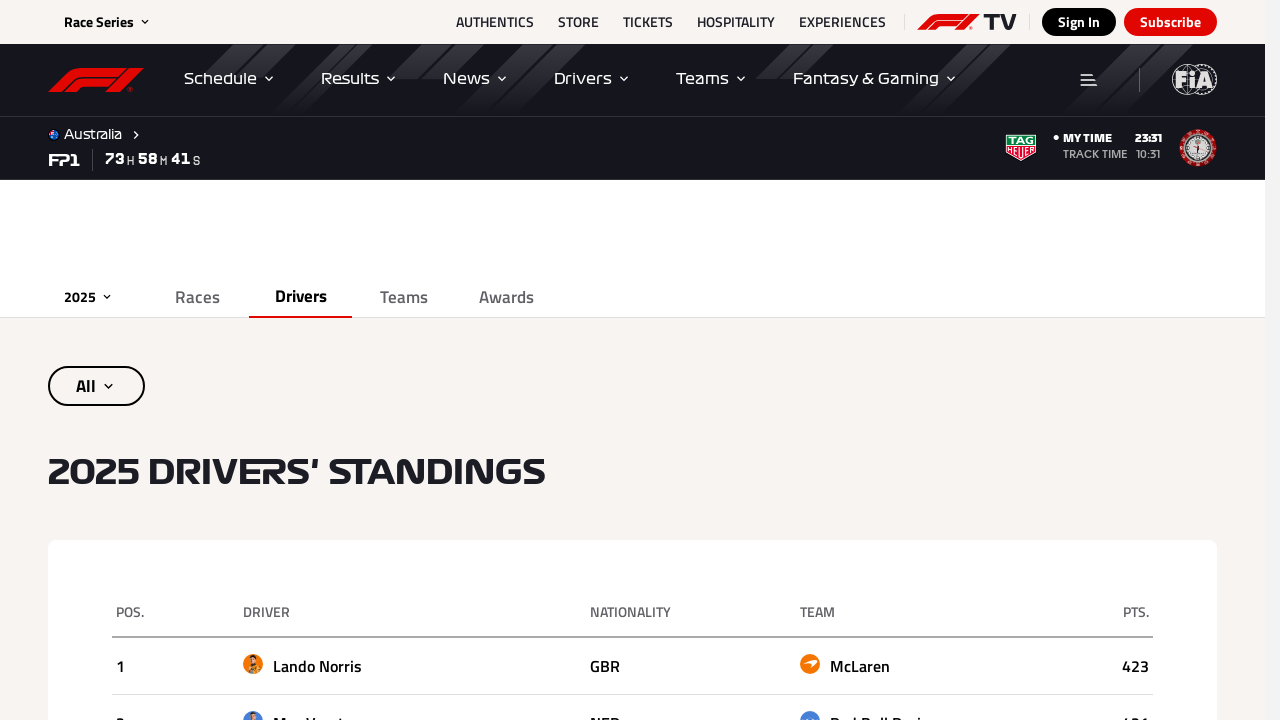

Navigated to Formula 1 2025 drivers championship results page
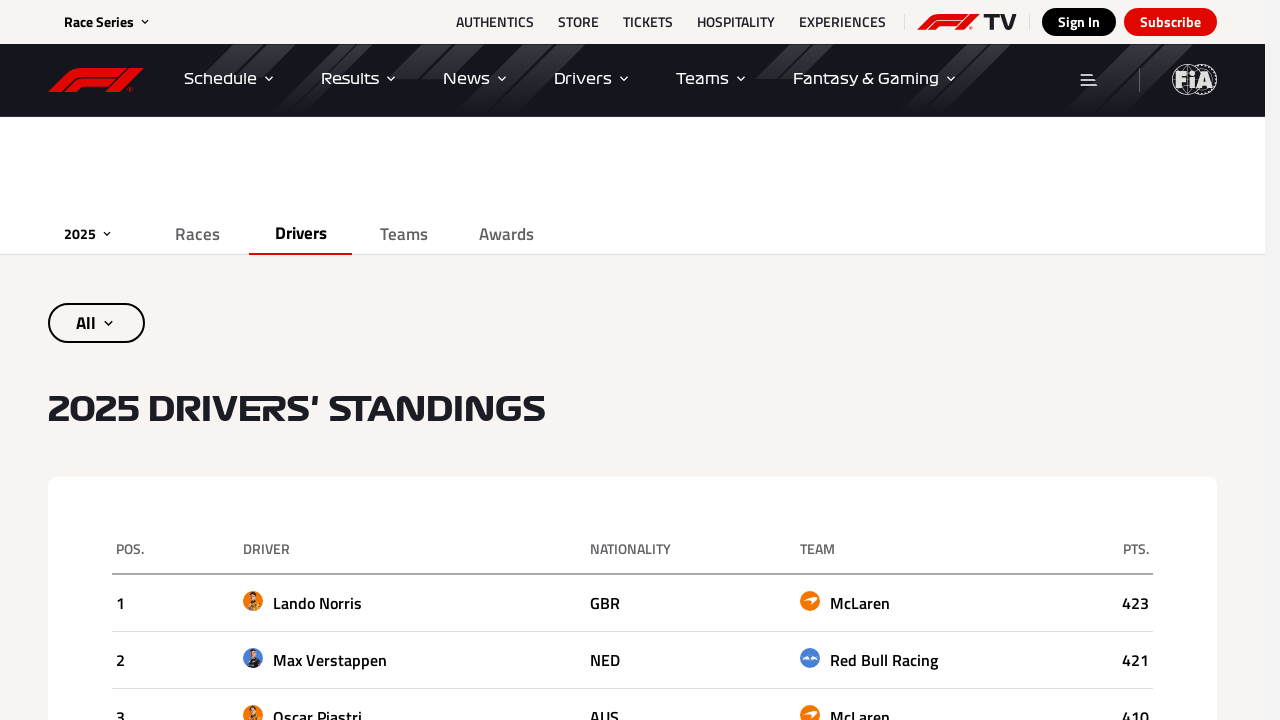

Standings table with driver data loaded successfully
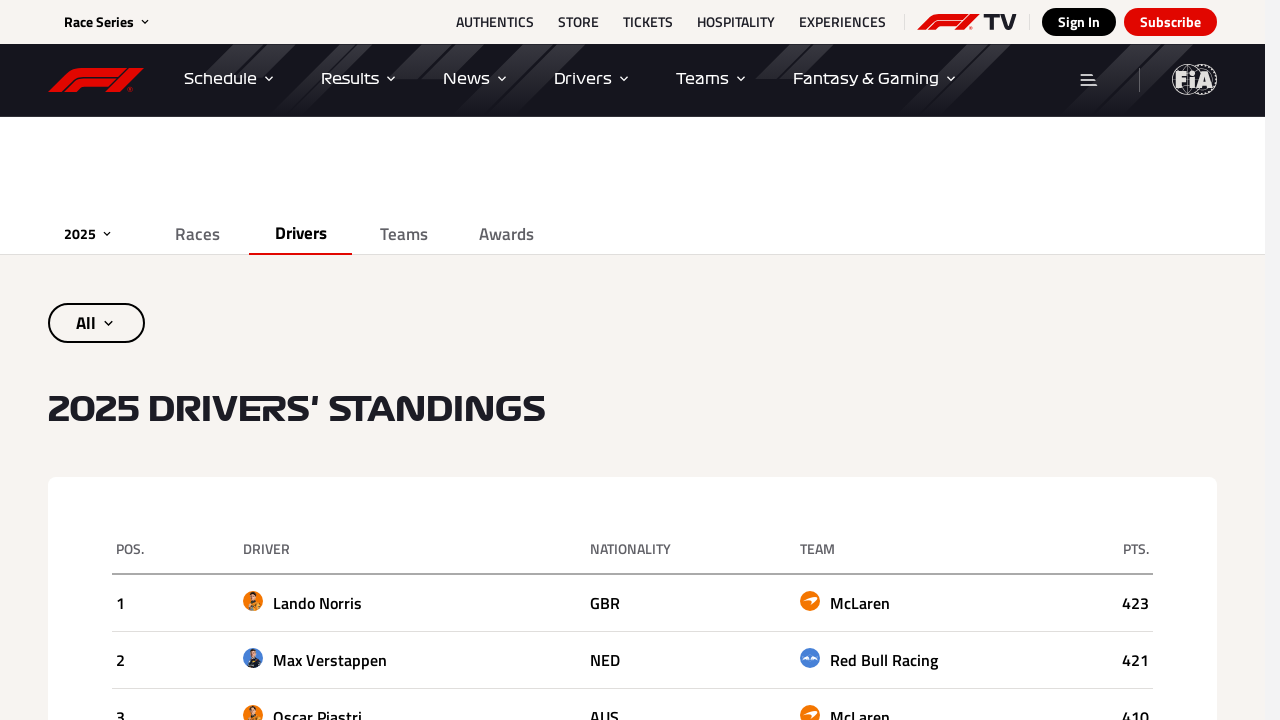

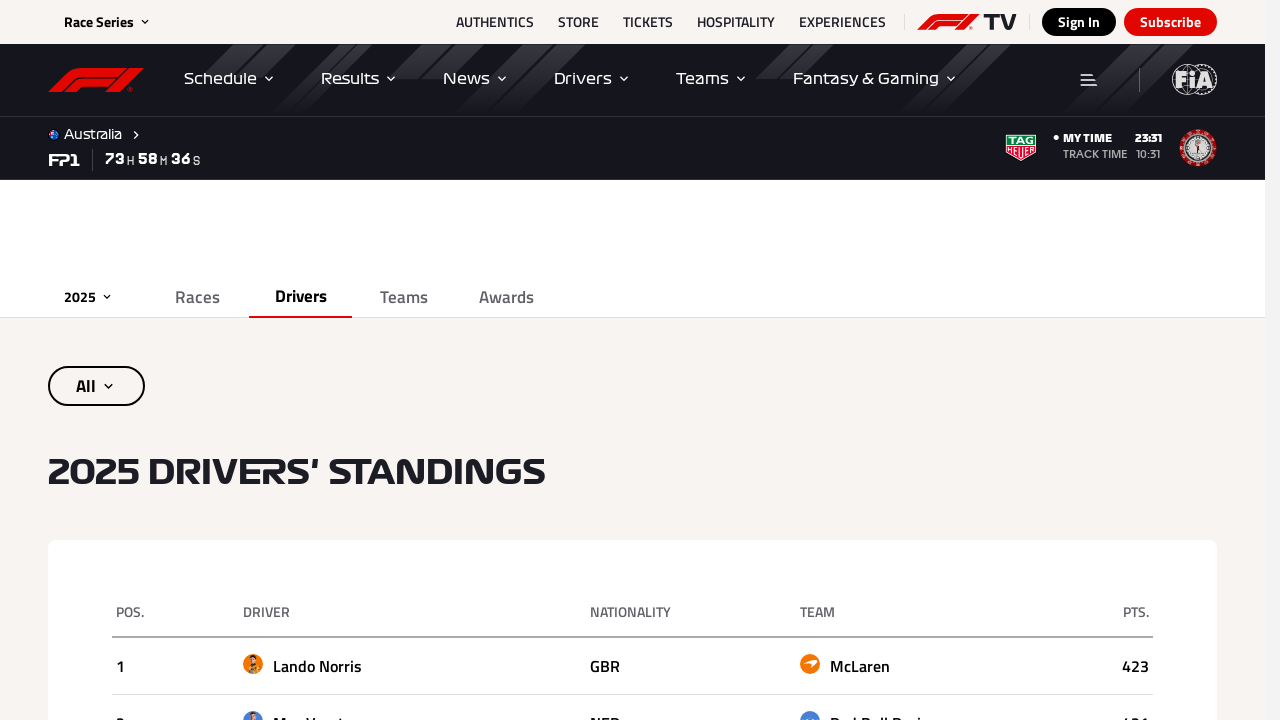